Tests AJIO shopping site by searching for "joggers" and applying a price sorting filter to display results from highest price first.

Starting URL: https://www.ajio.com/

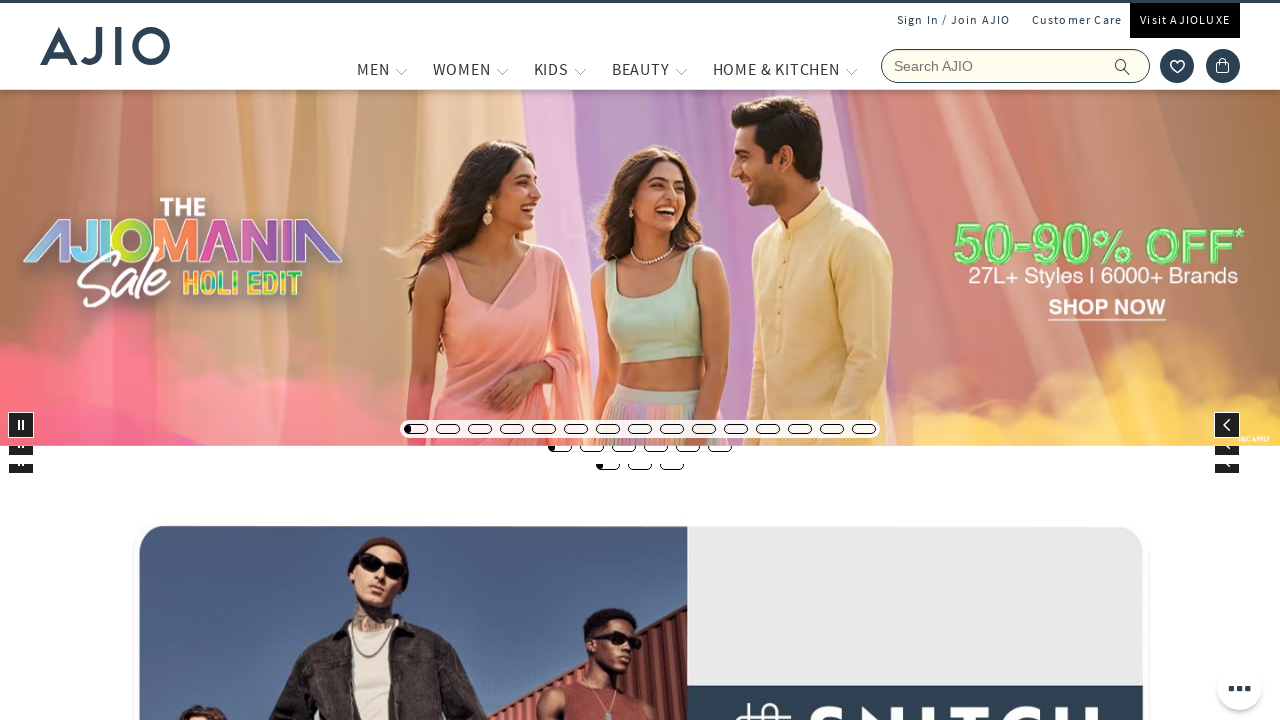

Filled search box with 'joggers' on input[placeholder='Search AJIO']
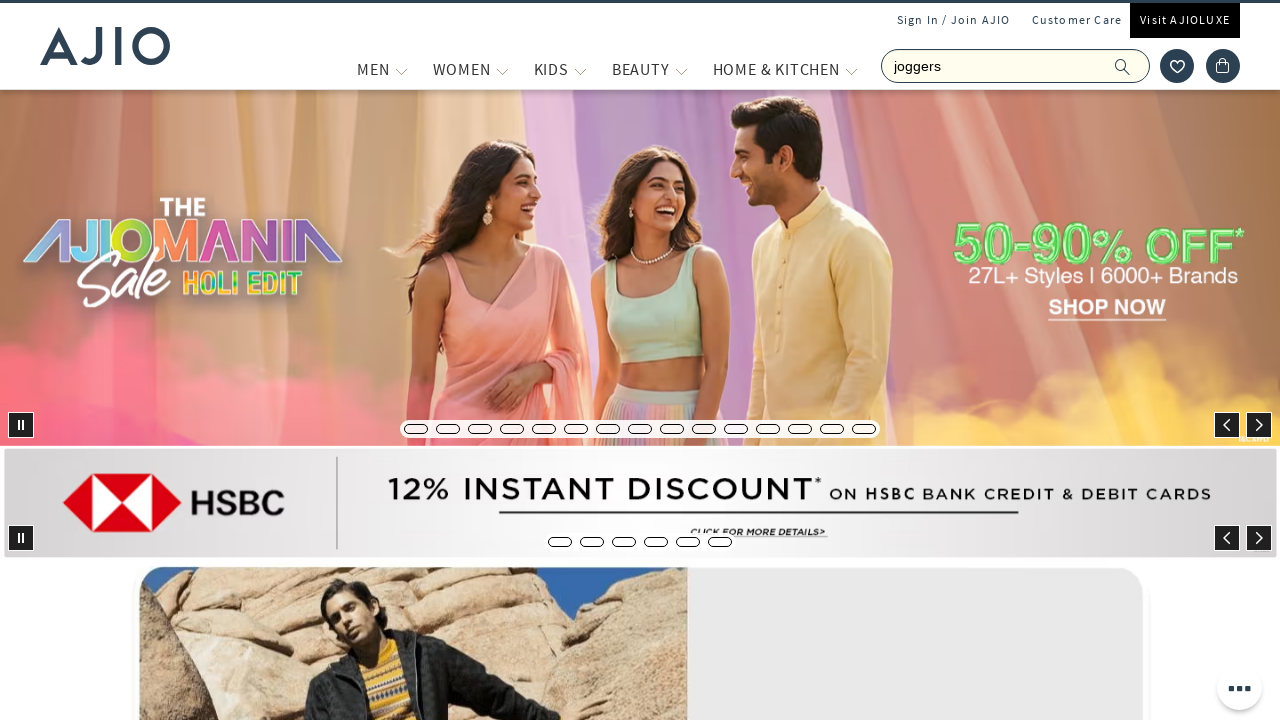

Clicked search icon to perform search at (1123, 66) on span.ic-search
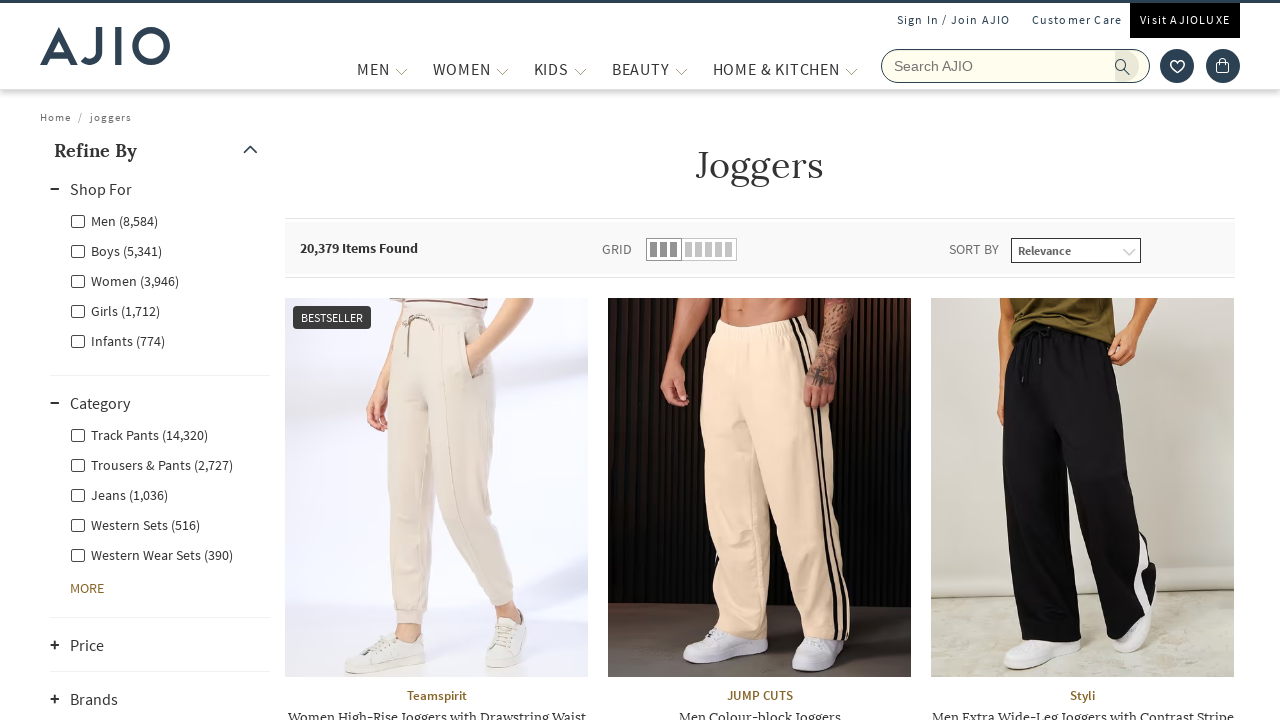

Search results and filter dropdown loaded
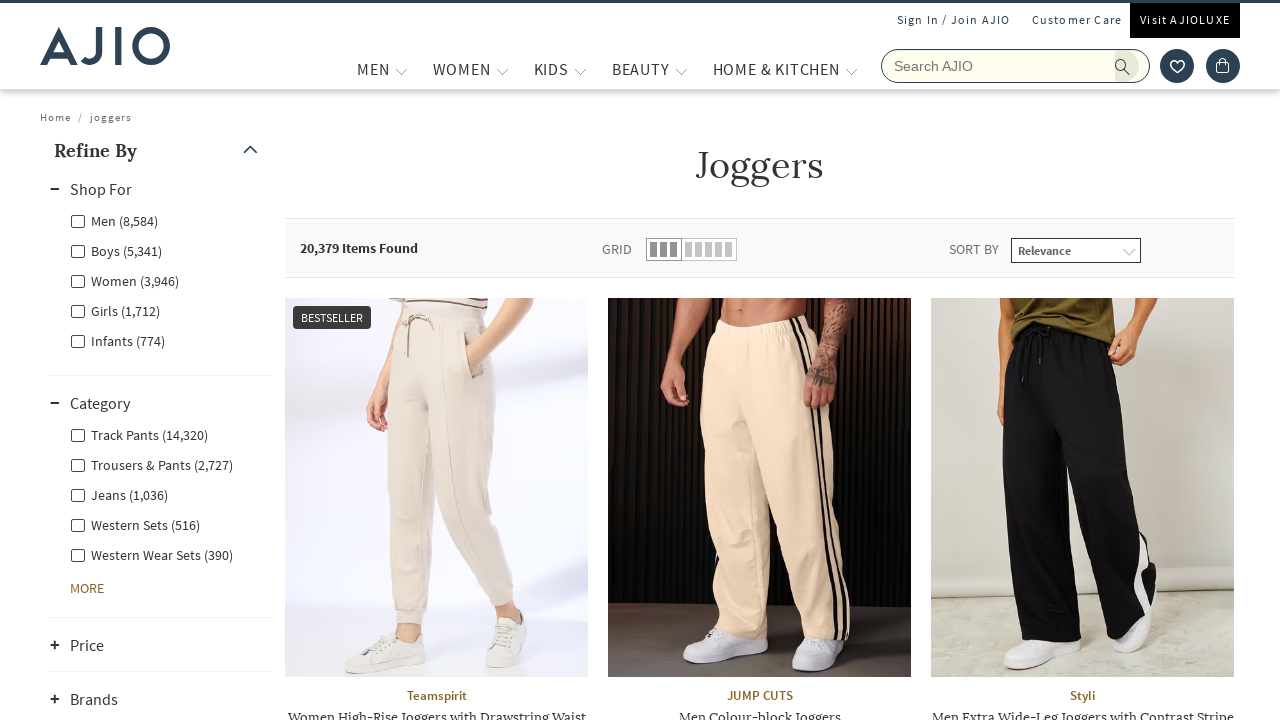

Selected 'Price (highest first)' sorting filter on div.filter-dropdown select
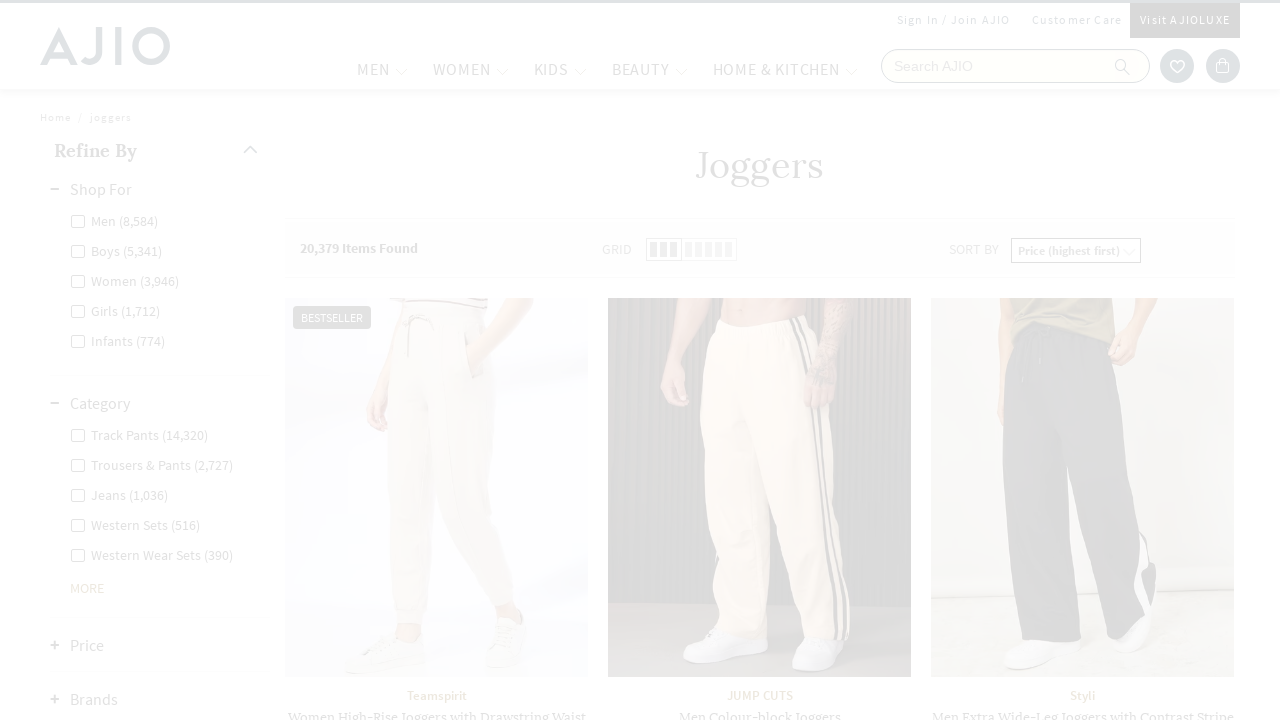

Sorted results loaded and displayed
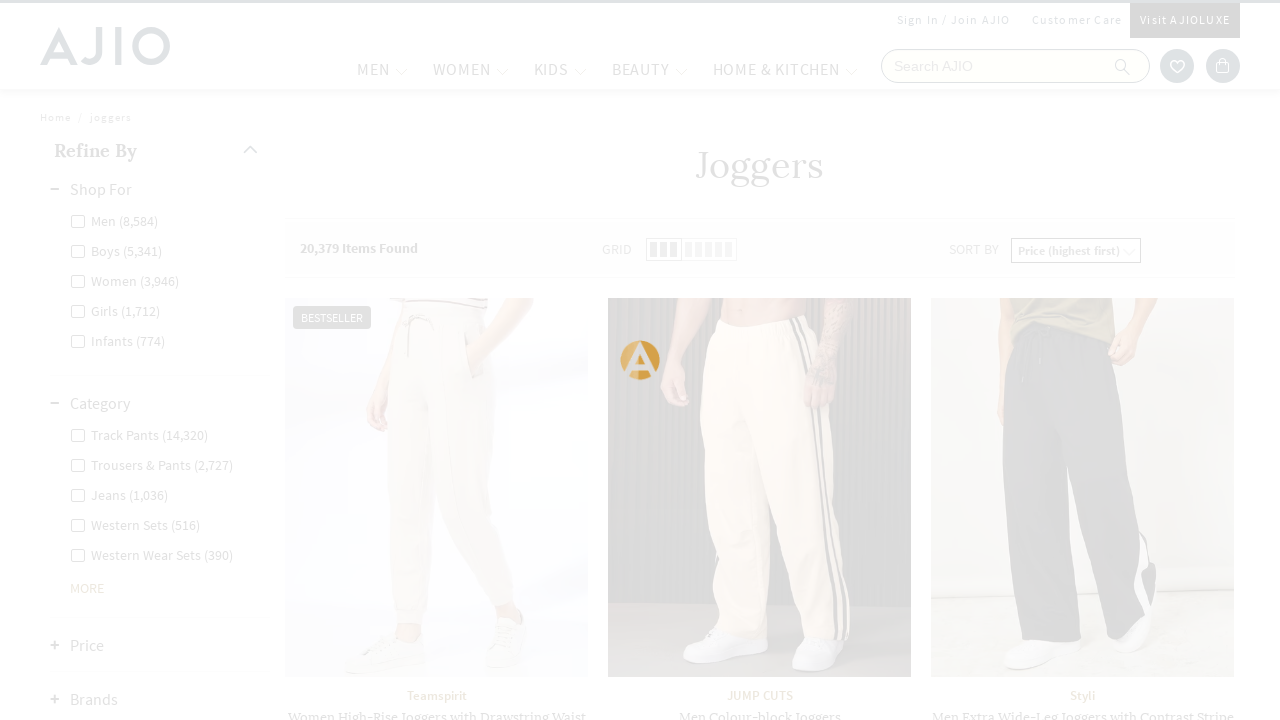

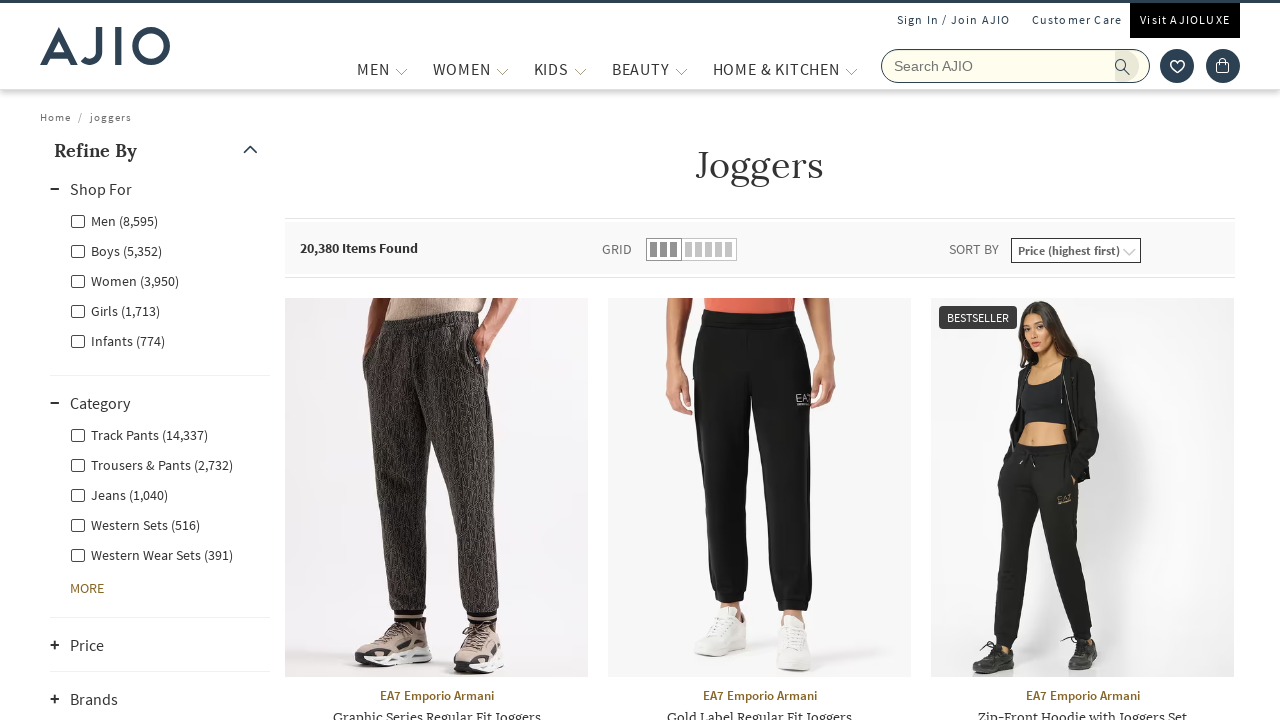